Tests jQuery UI selectable functionality by selecting multiple items using Ctrl+click

Starting URL: https://jqueryui.com/selectable/

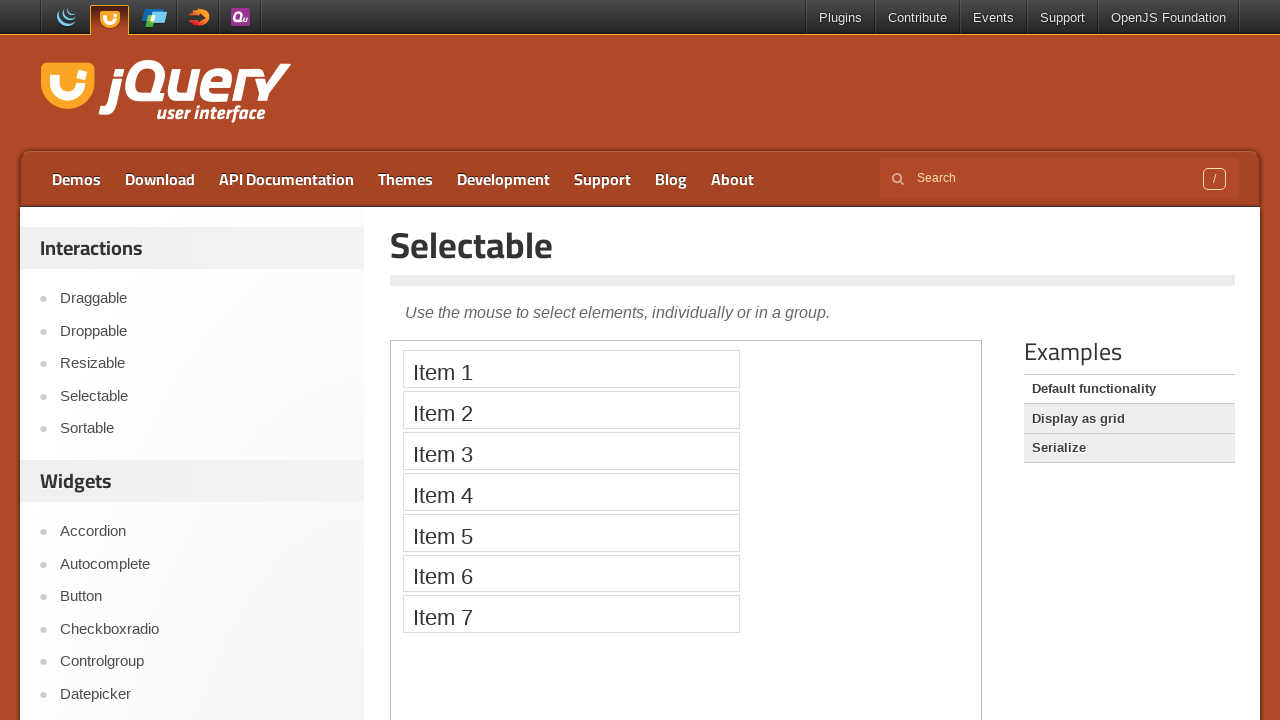

Switched to iframe containing selectable demo
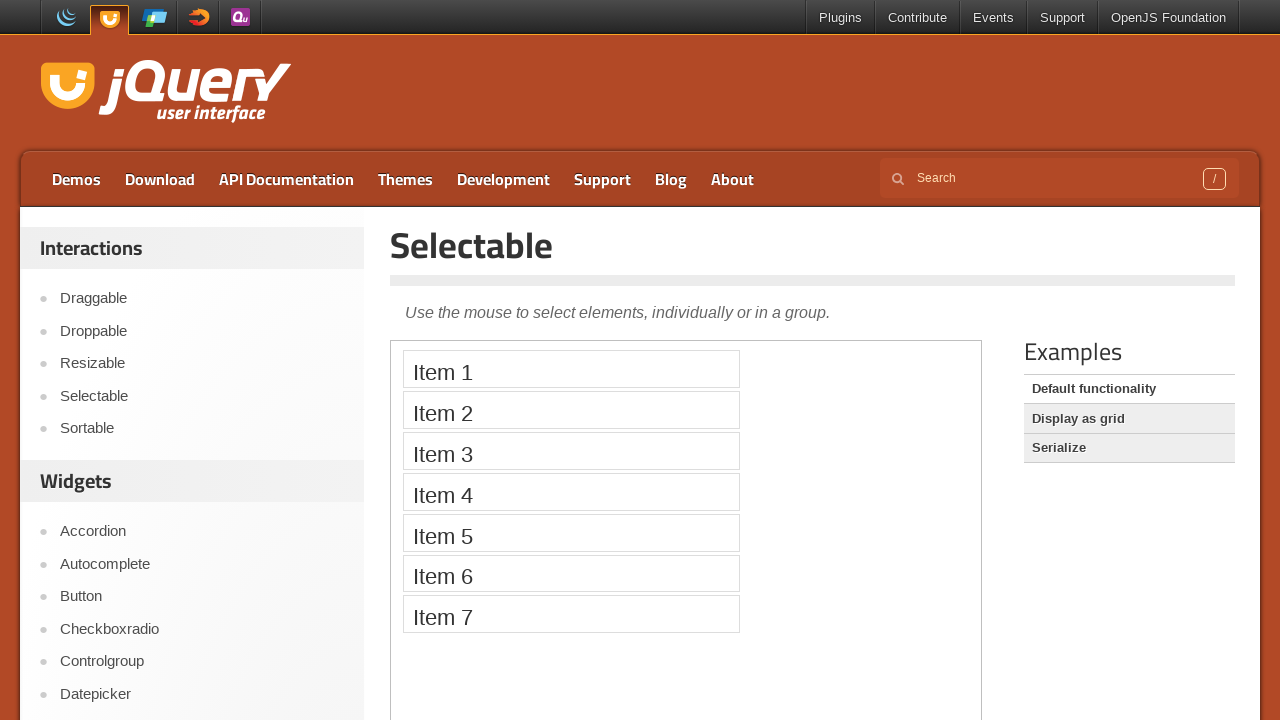

Located Item 1 element
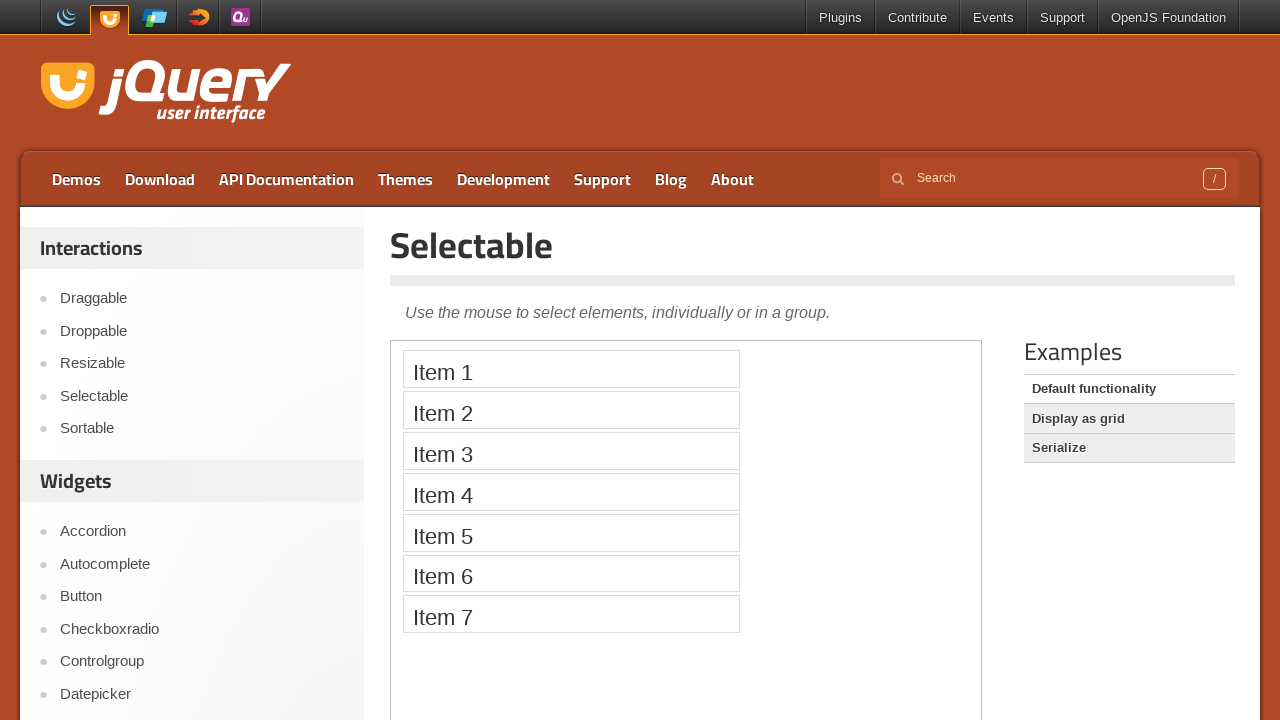

Located Item 3 element
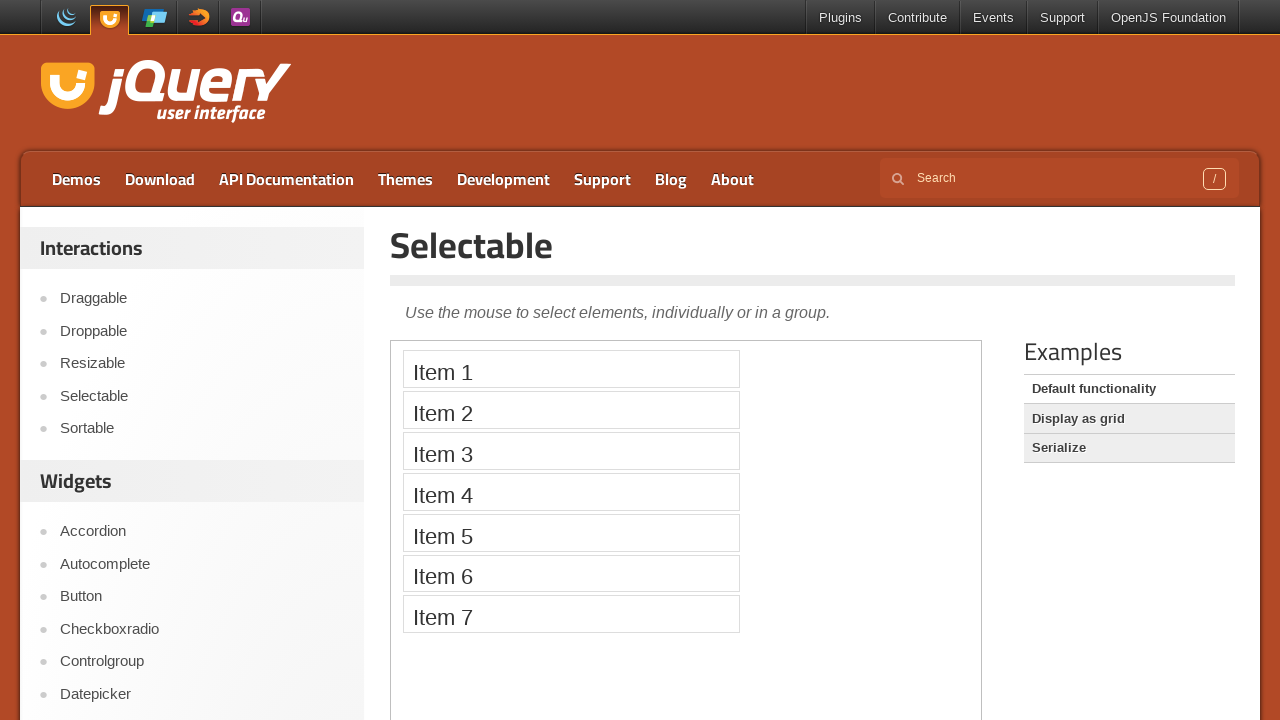

Located Item 5 element
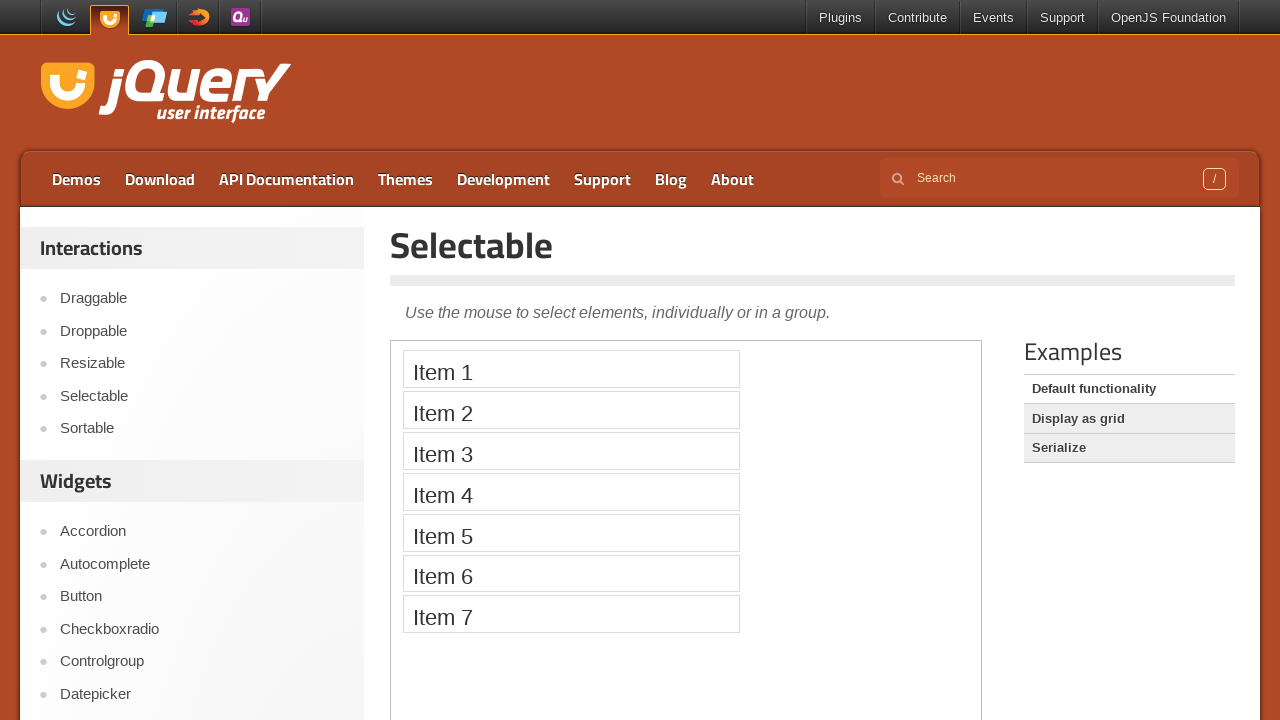

Ctrl+clicked Item 1 to select it at (571, 369) on iframe >> nth=0 >> internal:control=enter-frame >> xpath=//li[text()='Item 1']
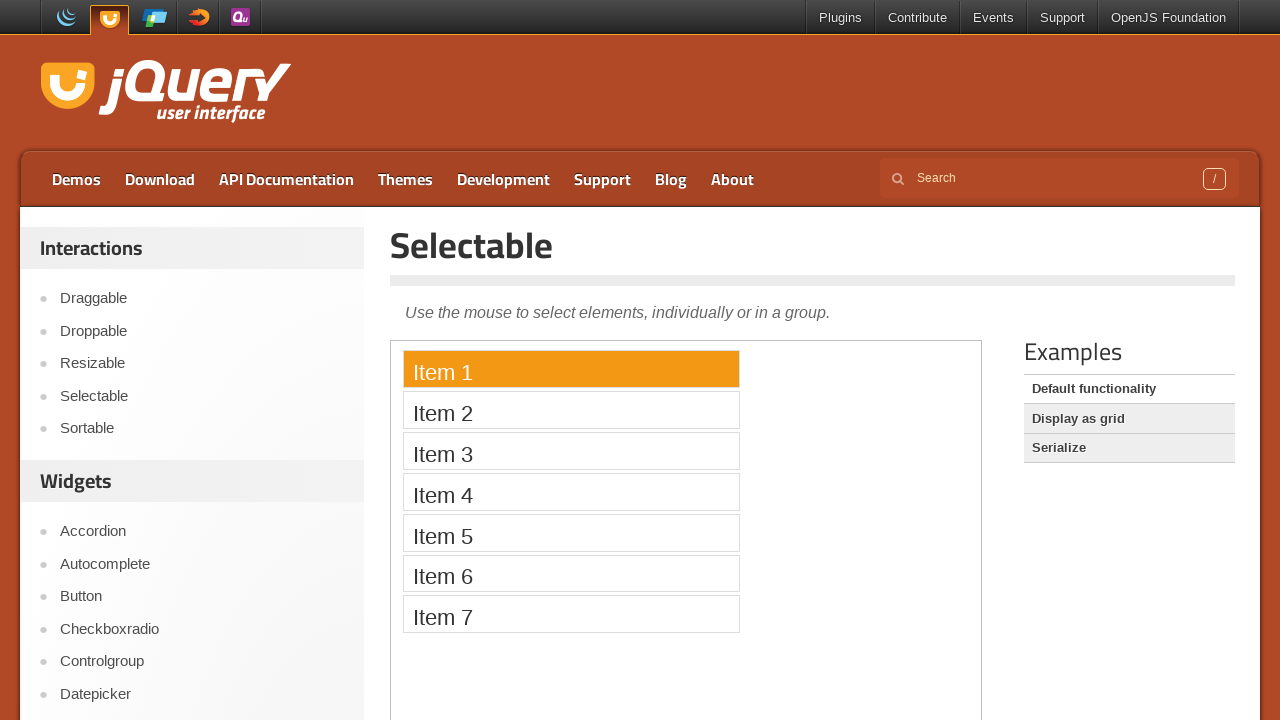

Ctrl+clicked Item 3 to add it to selection at (571, 451) on iframe >> nth=0 >> internal:control=enter-frame >> xpath=//li[text()='Item 3']
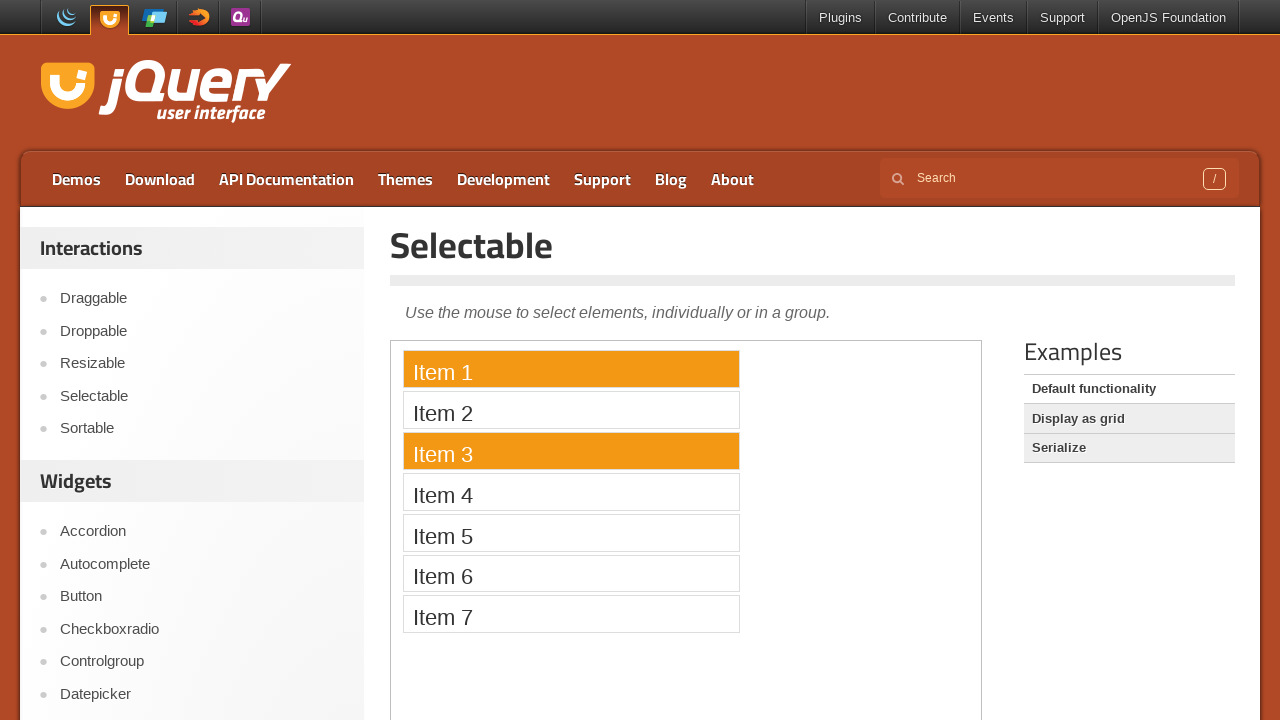

Ctrl+clicked Item 5 to add it to selection at (571, 532) on iframe >> nth=0 >> internal:control=enter-frame >> xpath=//li[text()='Item 5']
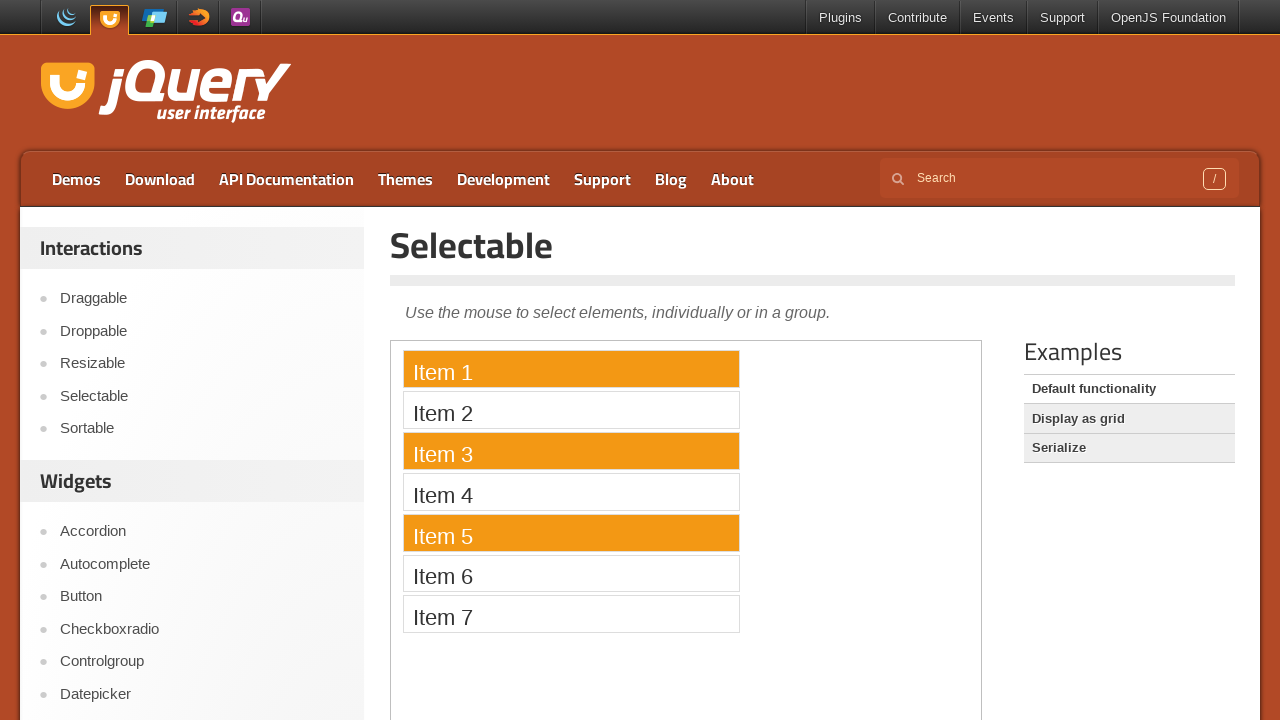

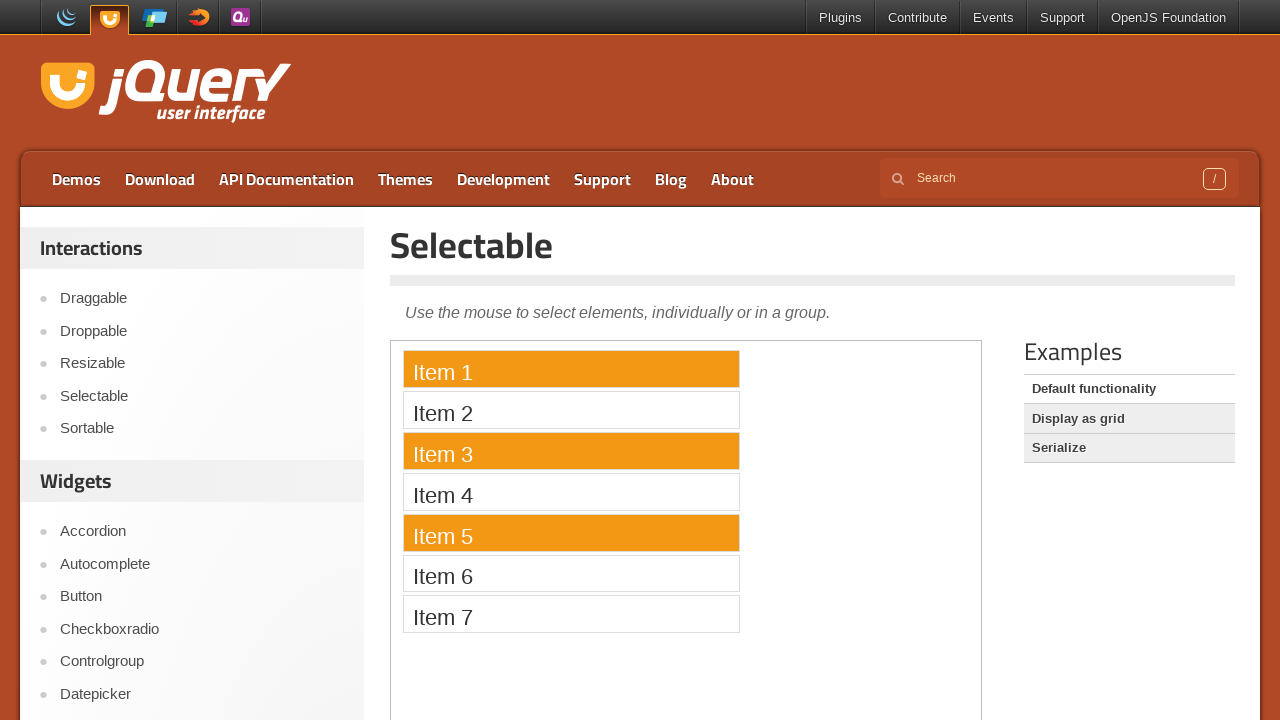